Tests clearing the complete state of all items by checking and then unchecking the toggle all

Starting URL: https://demo.playwright.dev/todomvc

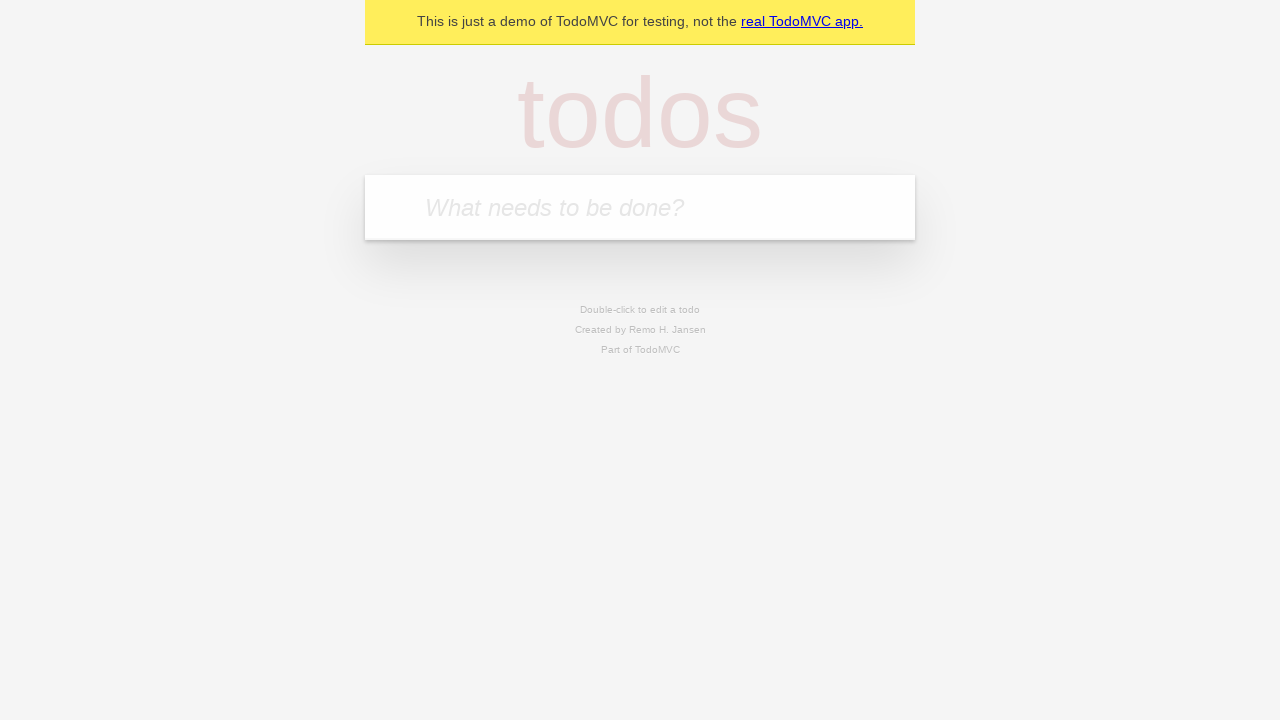

Filled todo input with 'buy some cheese' on internal:attr=[placeholder="What needs to be done?"i]
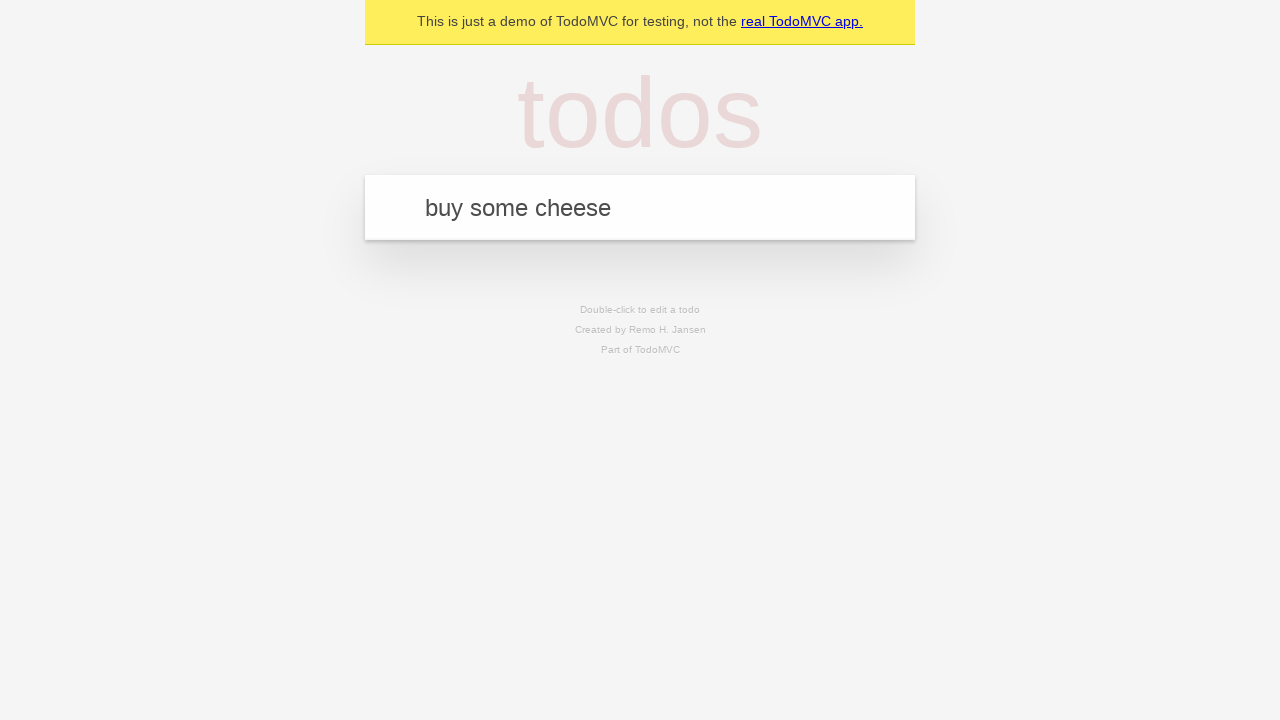

Pressed Enter to create todo 'buy some cheese' on internal:attr=[placeholder="What needs to be done?"i]
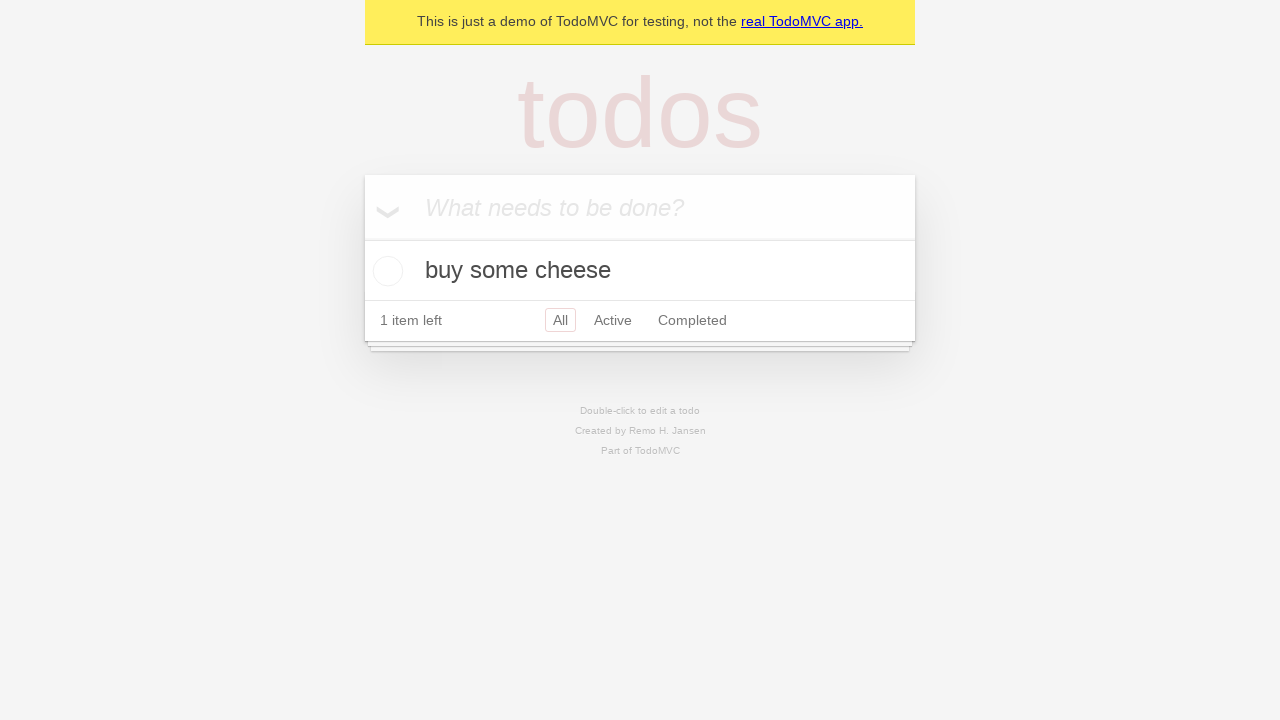

Filled todo input with 'feed the cat' on internal:attr=[placeholder="What needs to be done?"i]
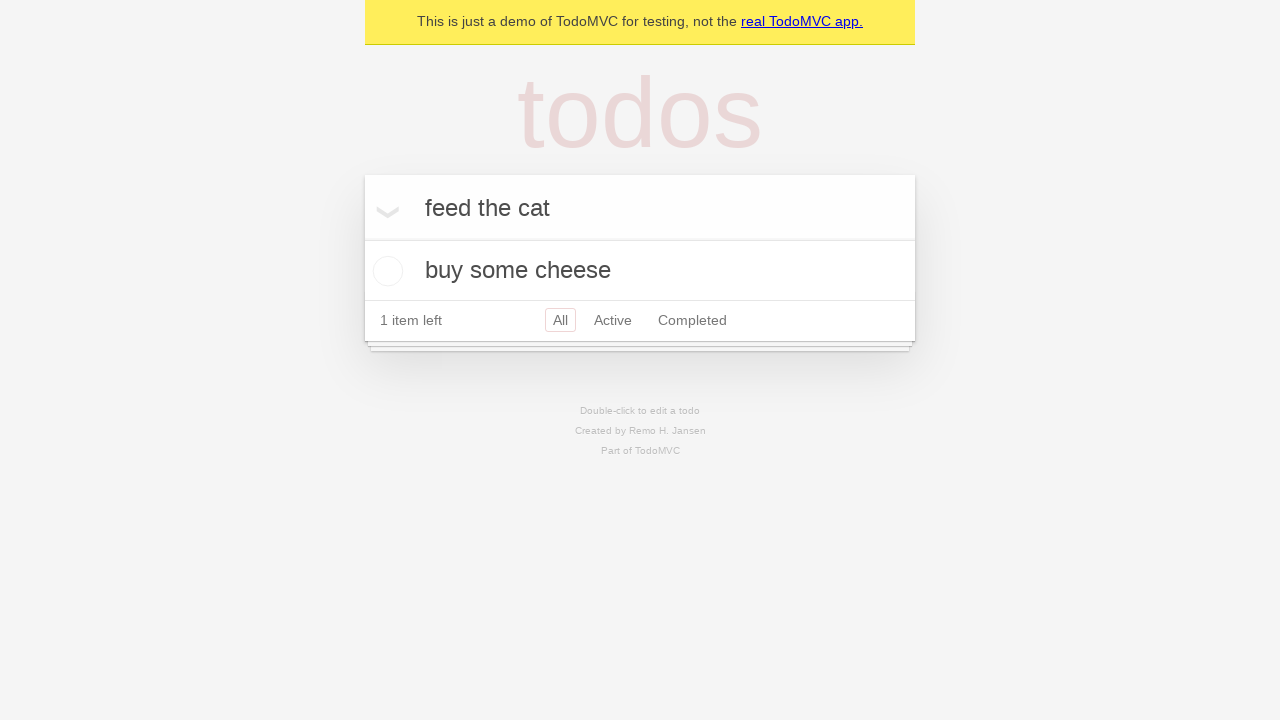

Pressed Enter to create todo 'feed the cat' on internal:attr=[placeholder="What needs to be done?"i]
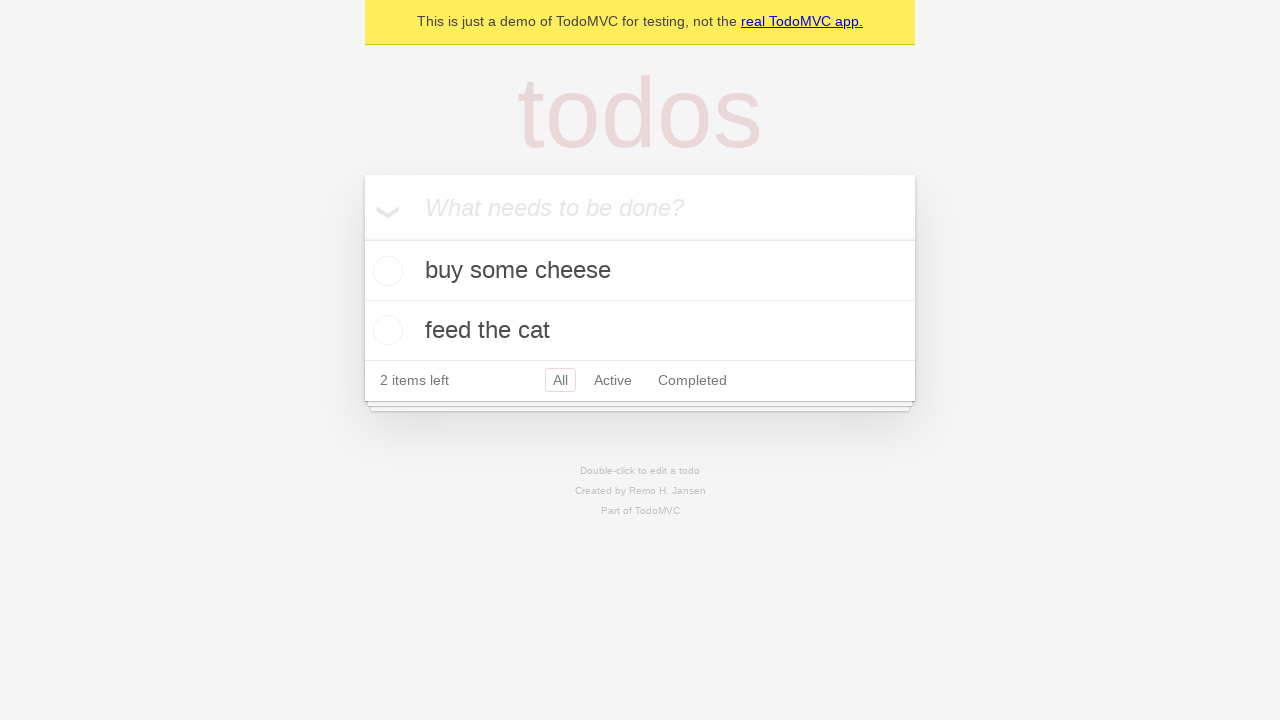

Filled todo input with 'book a doctors appointment' on internal:attr=[placeholder="What needs to be done?"i]
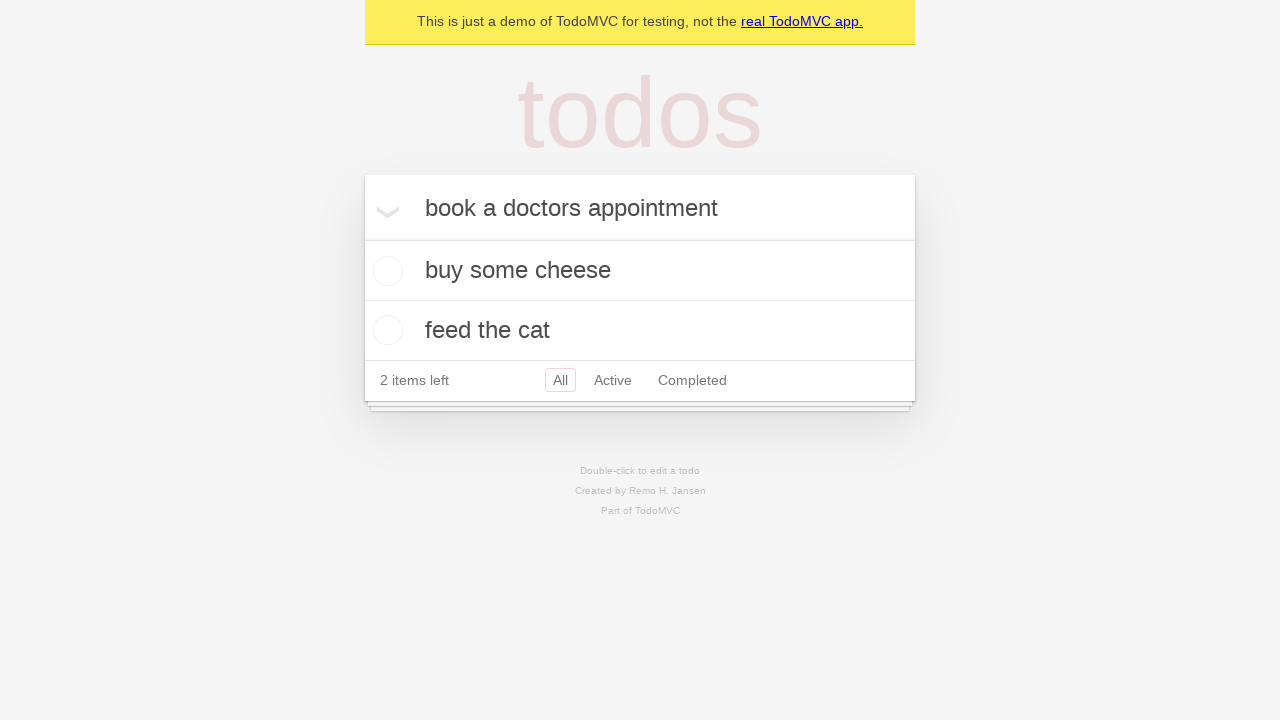

Pressed Enter to create todo 'book a doctors appointment' on internal:attr=[placeholder="What needs to be done?"i]
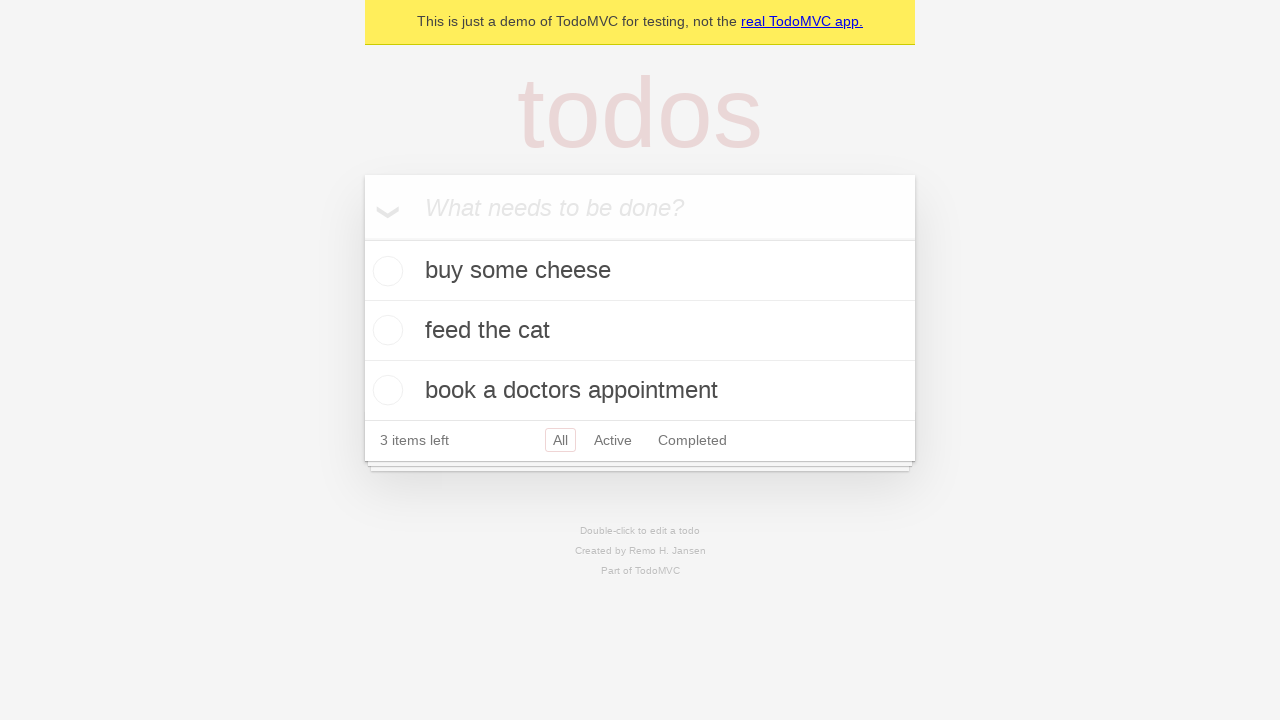

Waited for all 3 todo items to be created
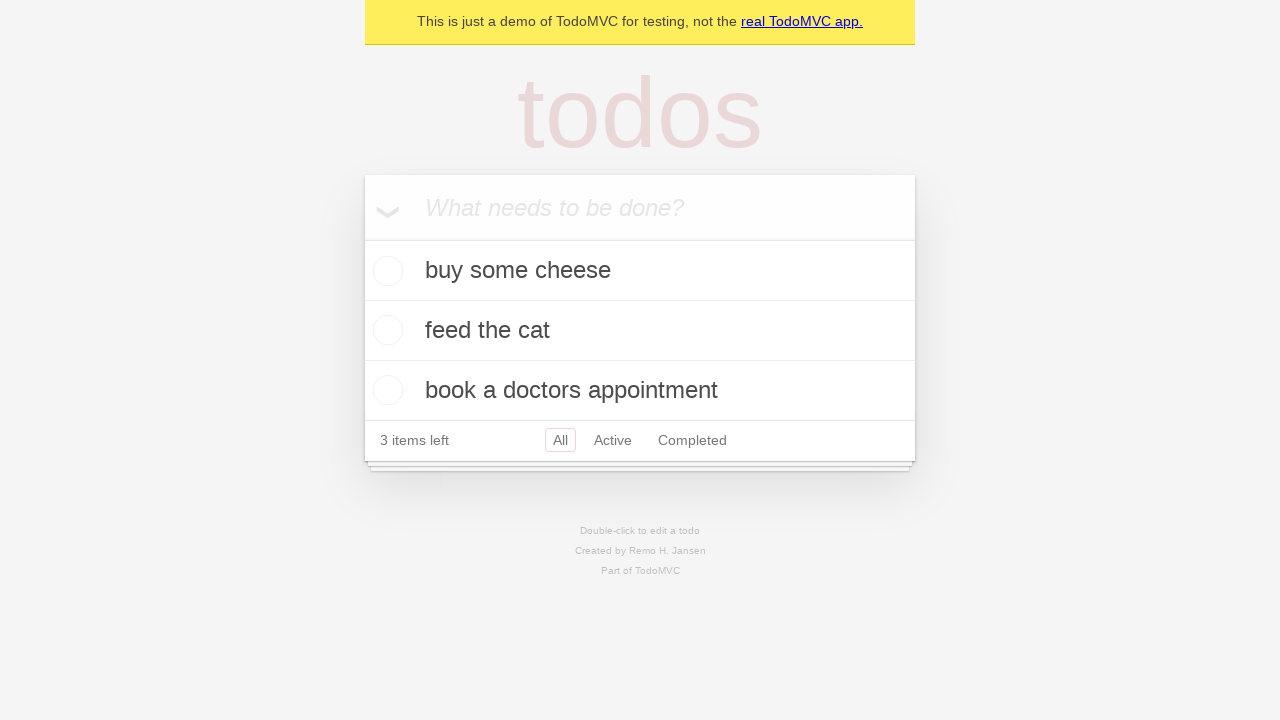

Located the toggle all checkbox
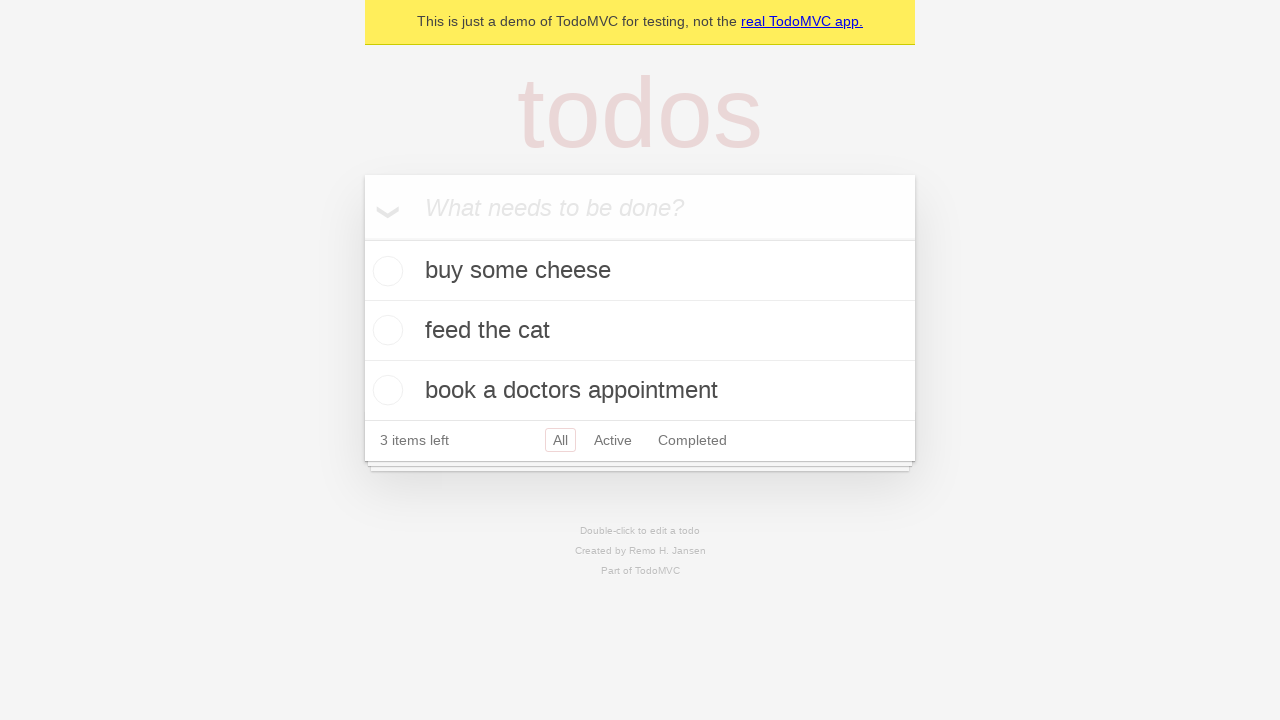

Checked the toggle all checkbox to mark all items as complete at (362, 238) on internal:label="Mark all as complete"i
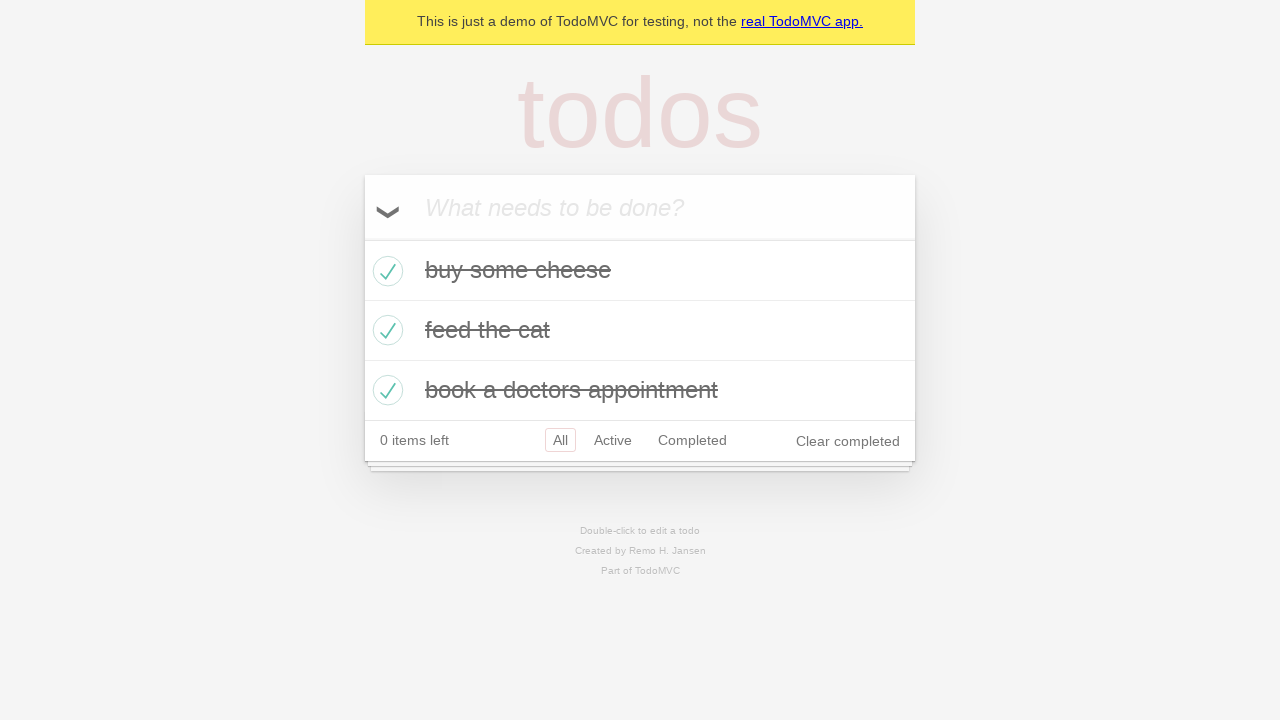

Unchecked the toggle all checkbox to clear the complete state of all items at (362, 238) on internal:label="Mark all as complete"i
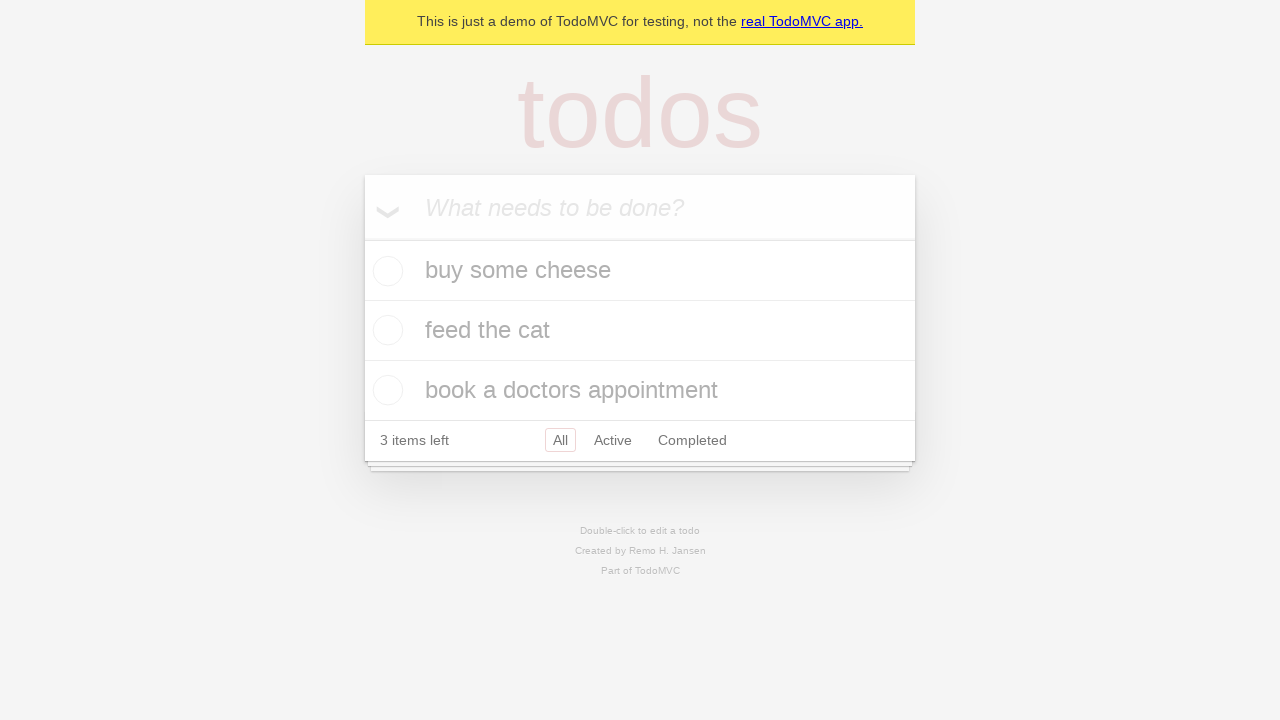

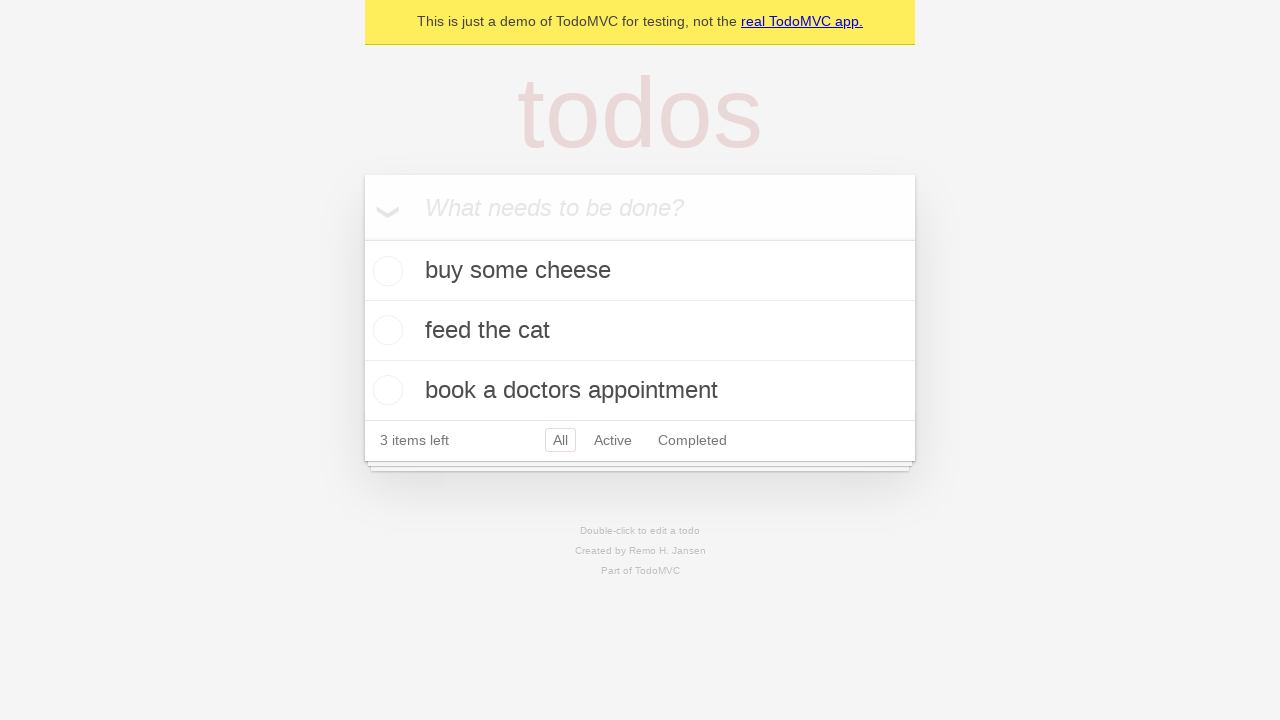